Tests page reload functionality by navigating to a GitHub profile page and performing multiple page refreshes with random delays between each reload to simulate user behavior.

Starting URL: https://github.com/njagan04

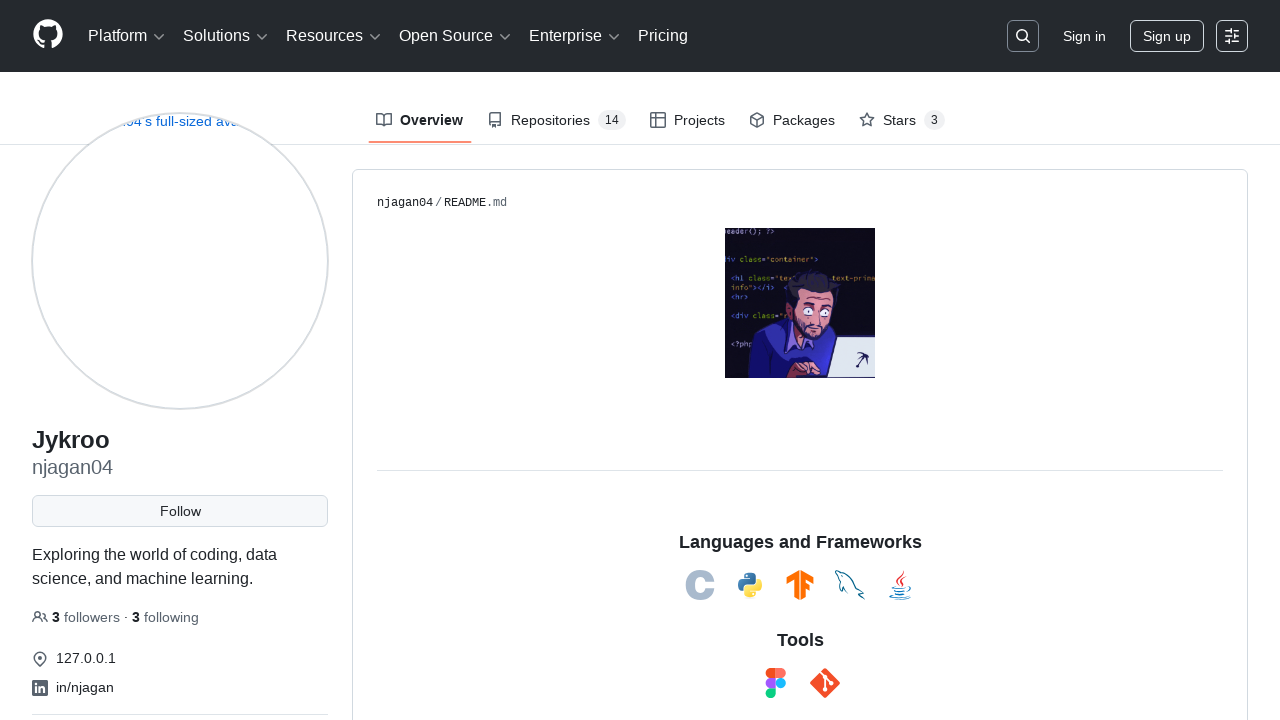

Initial page load completed (domcontentloaded state)
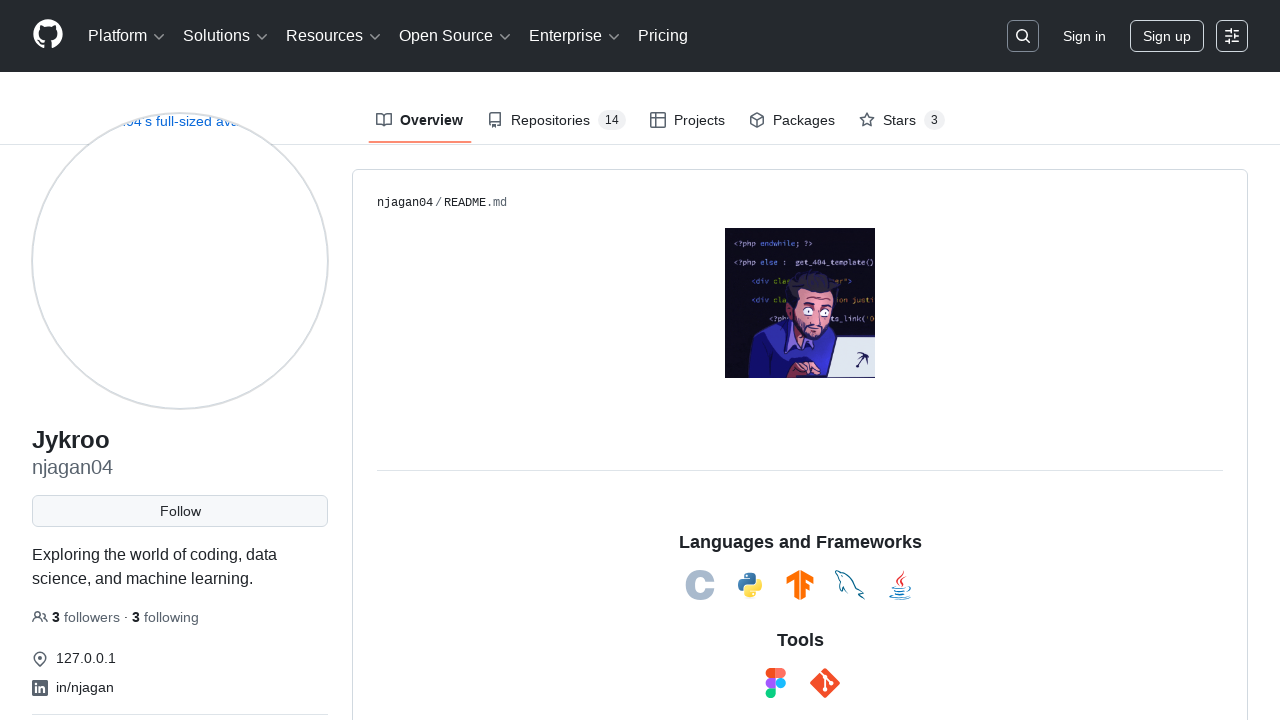

Waited 3.18 seconds before reload 1
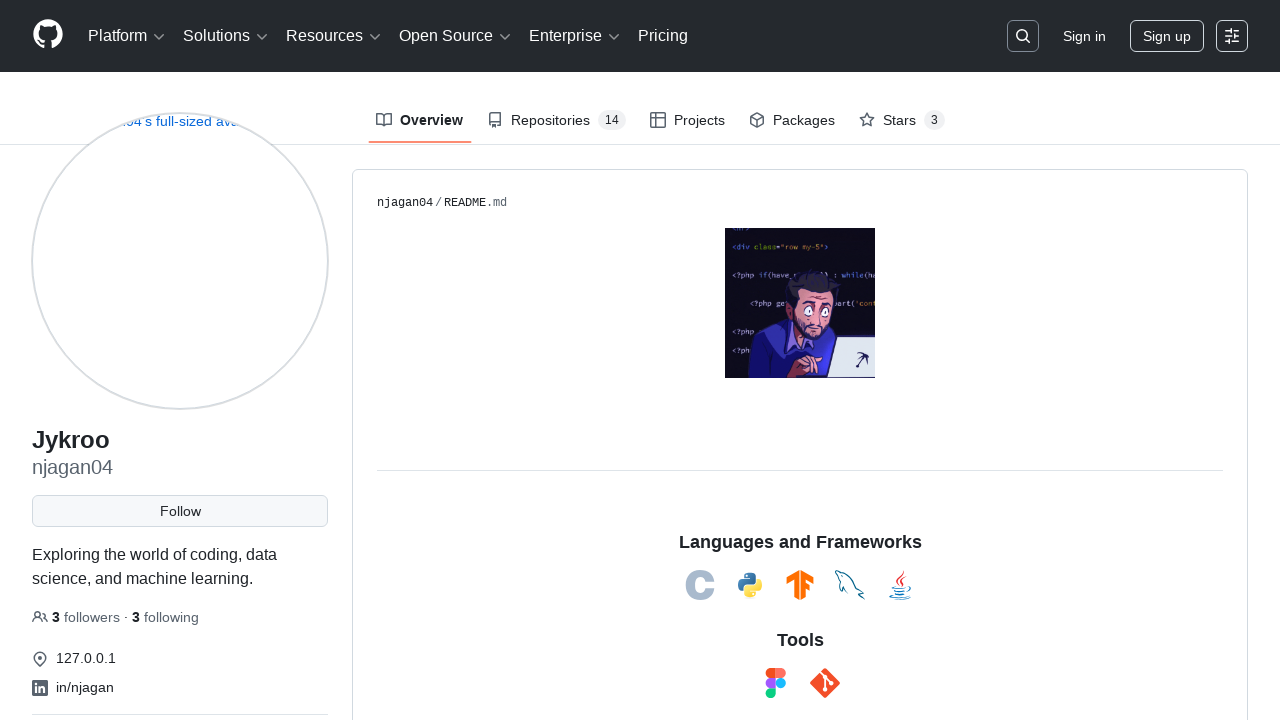

Reloaded page (reload 1/10)
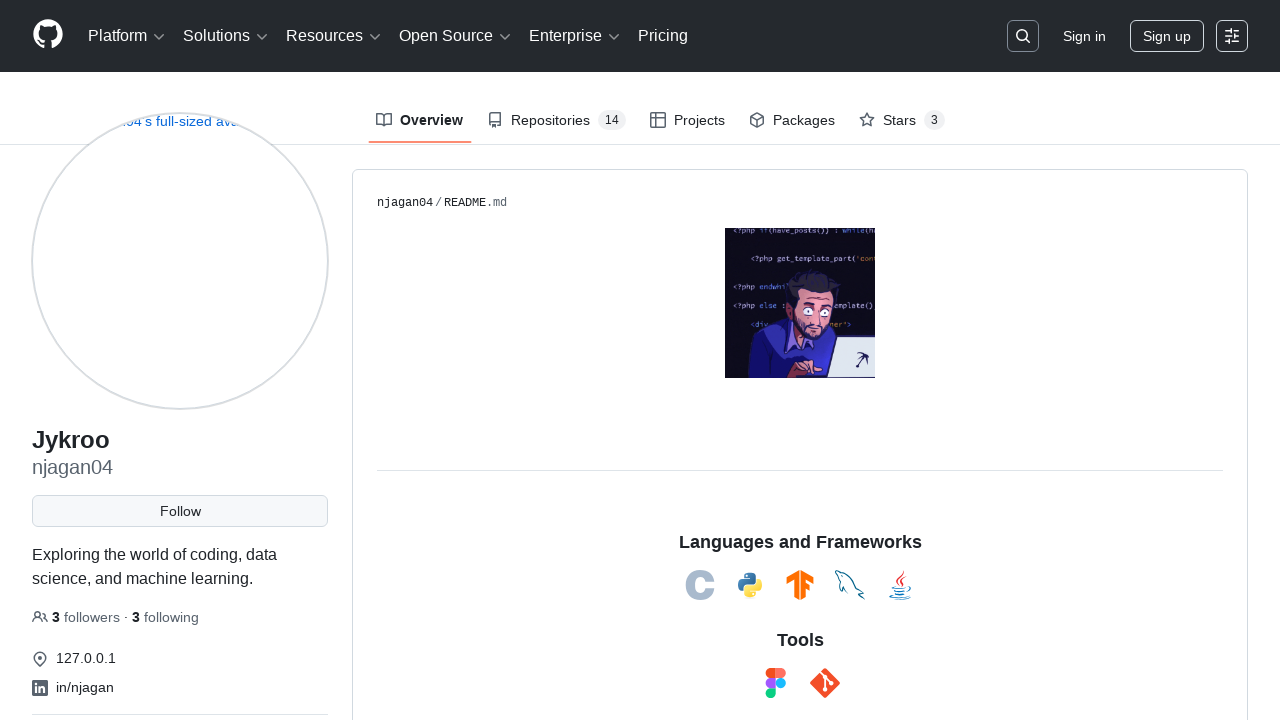

Page reload 1 completed (domcontentloaded state)
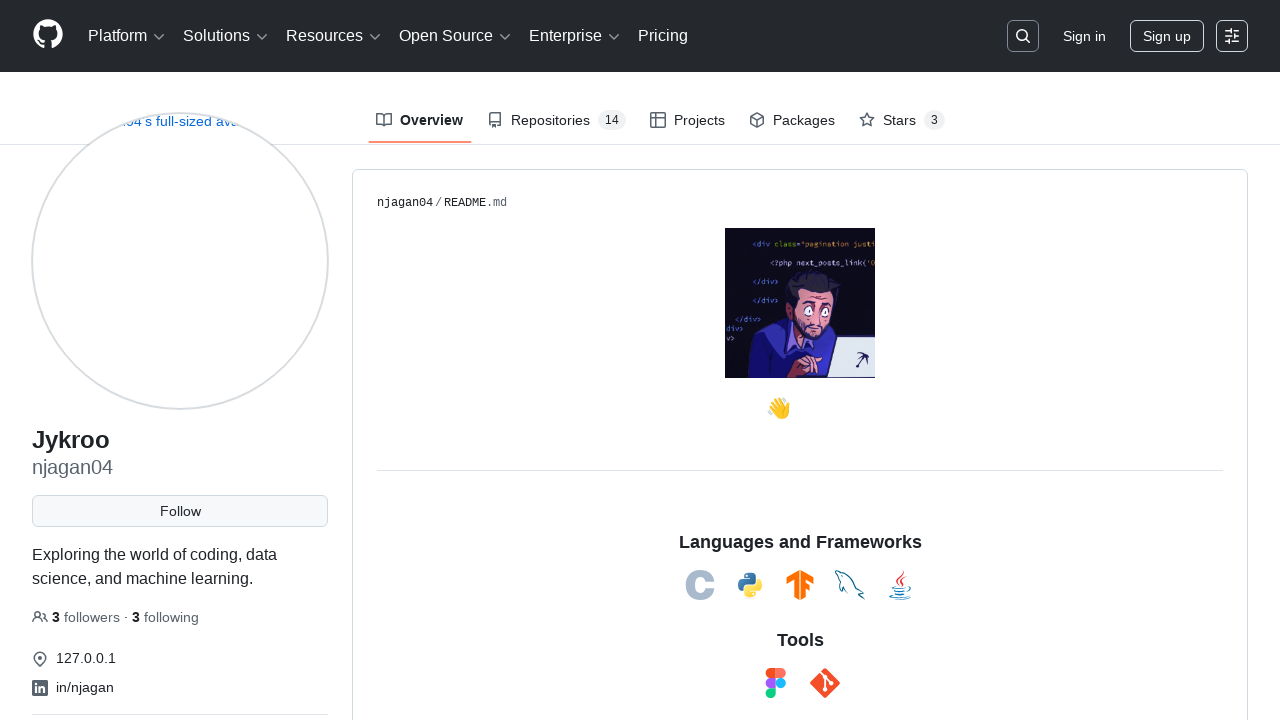

Waited 2.85 seconds before reload 2
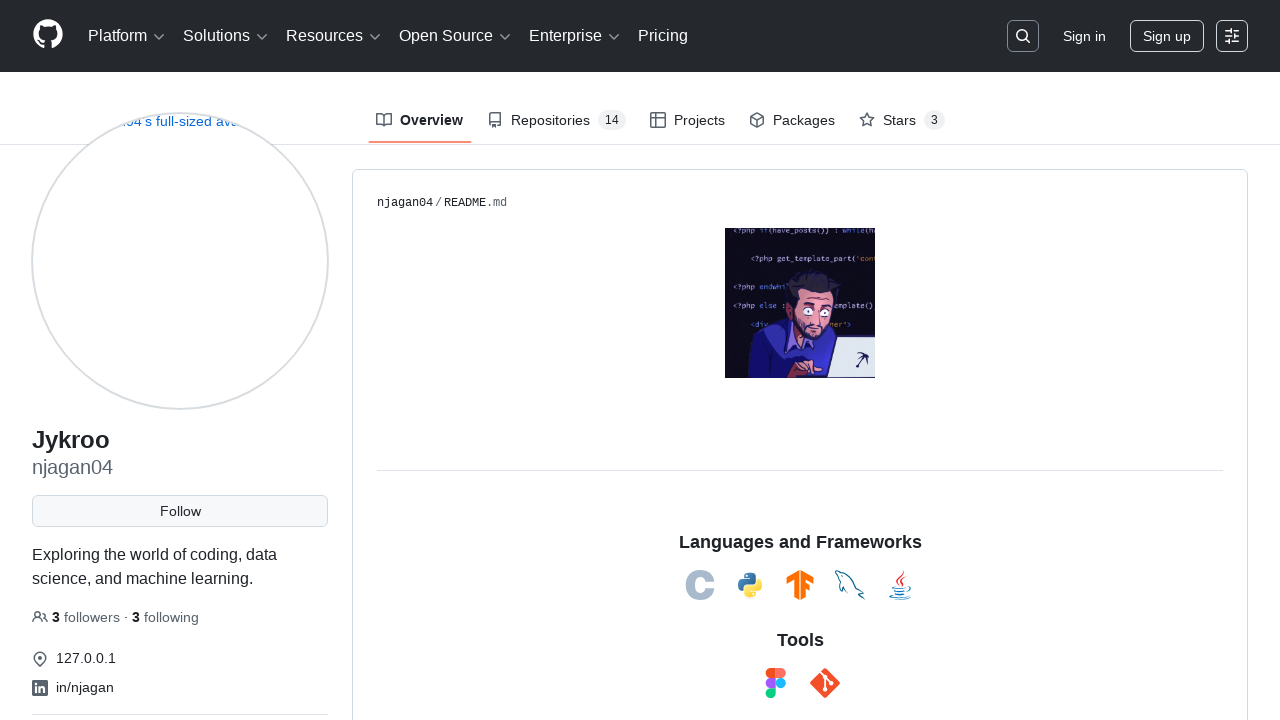

Reloaded page (reload 2/10)
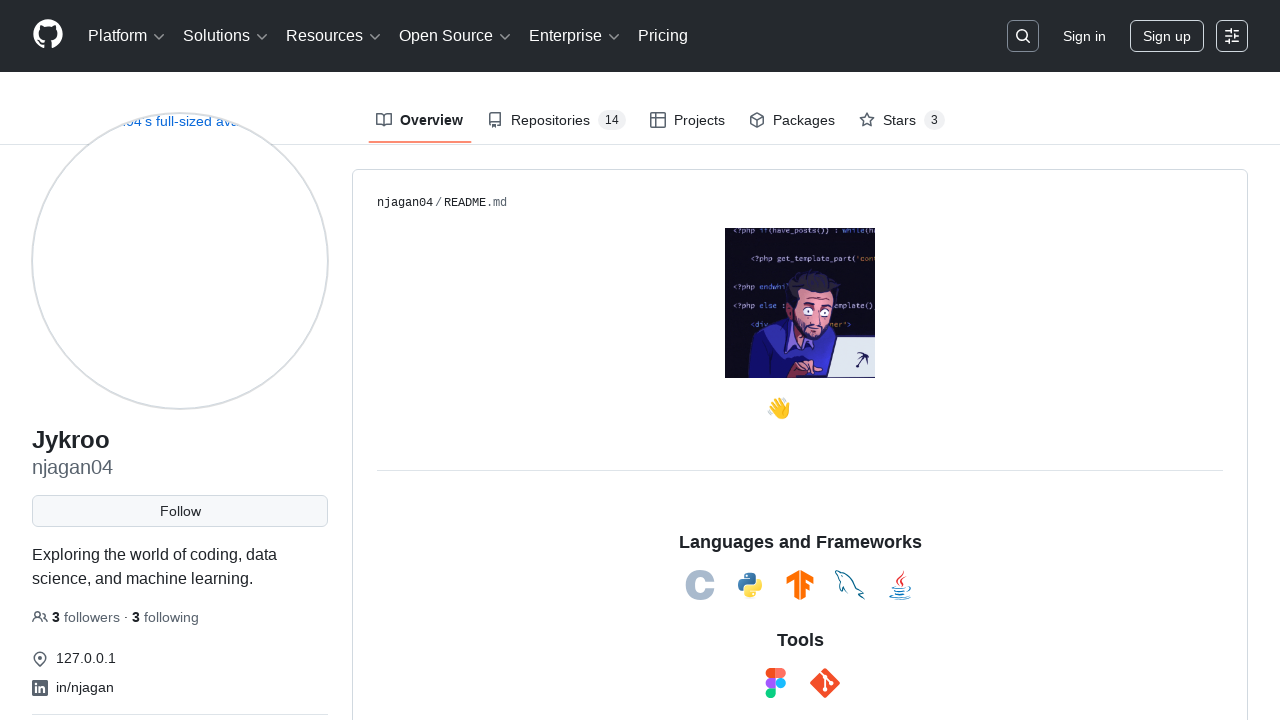

Page reload 2 completed (domcontentloaded state)
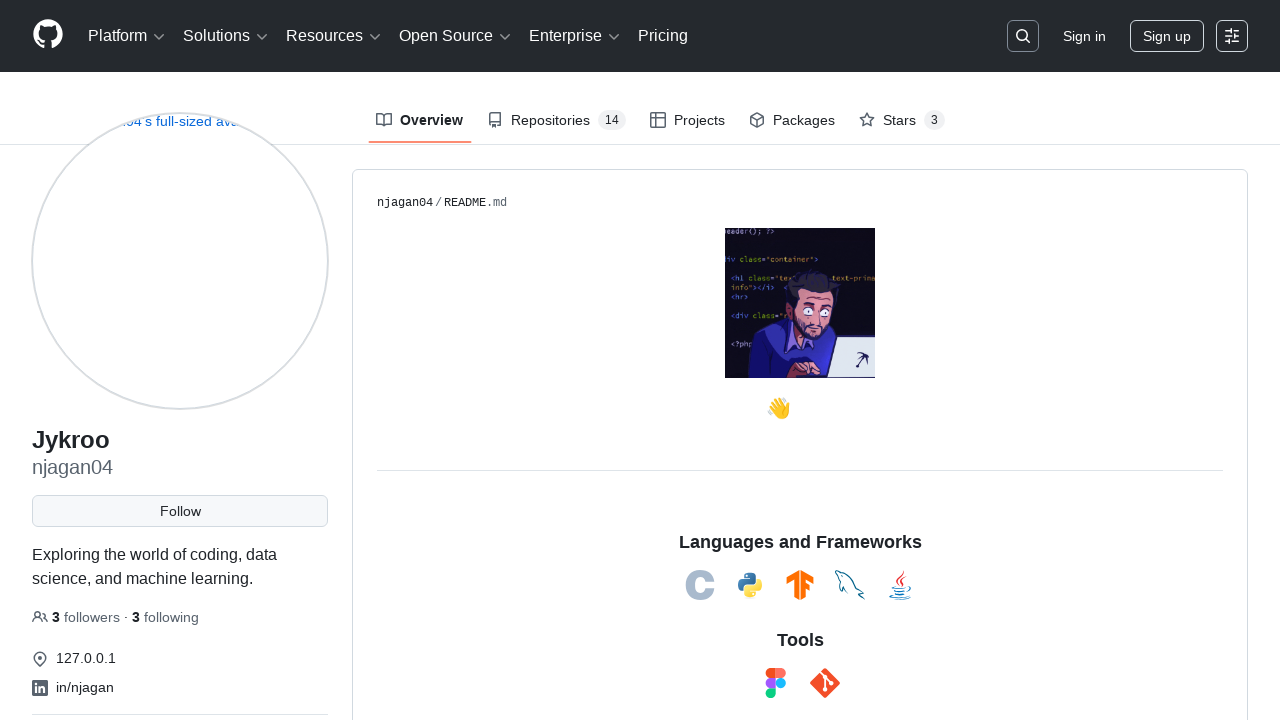

Waited 2.26 seconds before reload 3
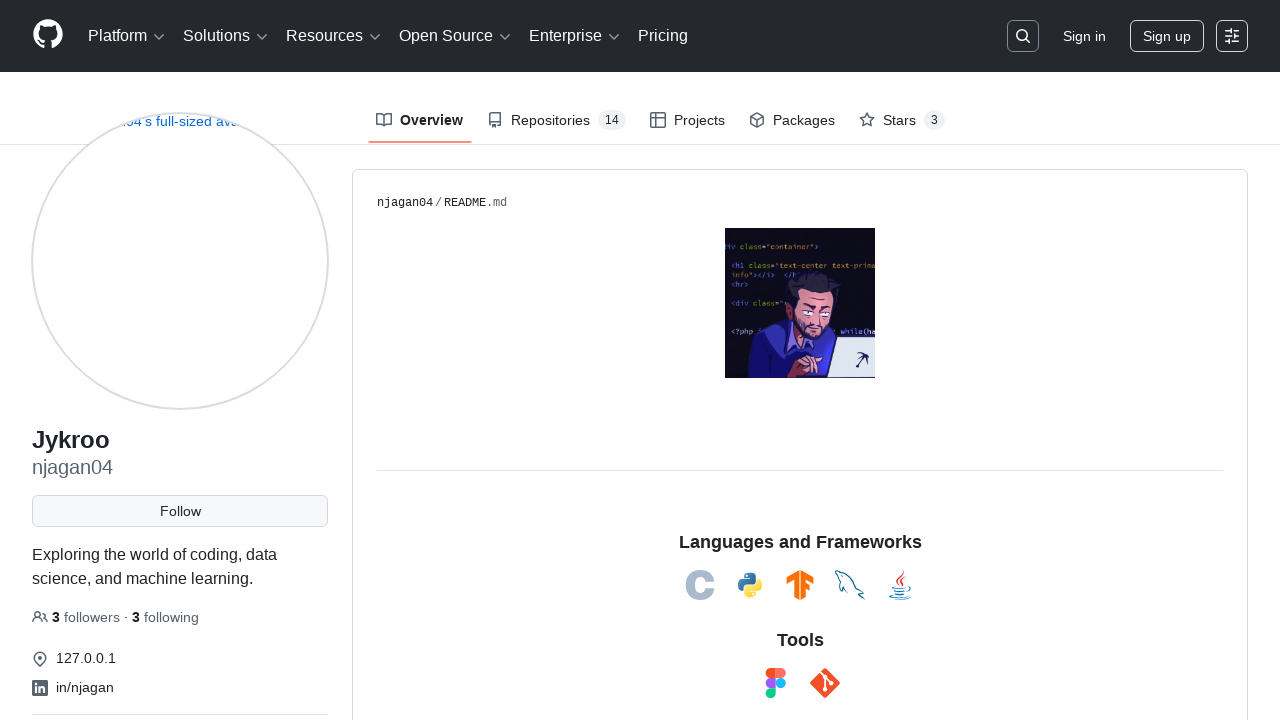

Reloaded page (reload 3/10)
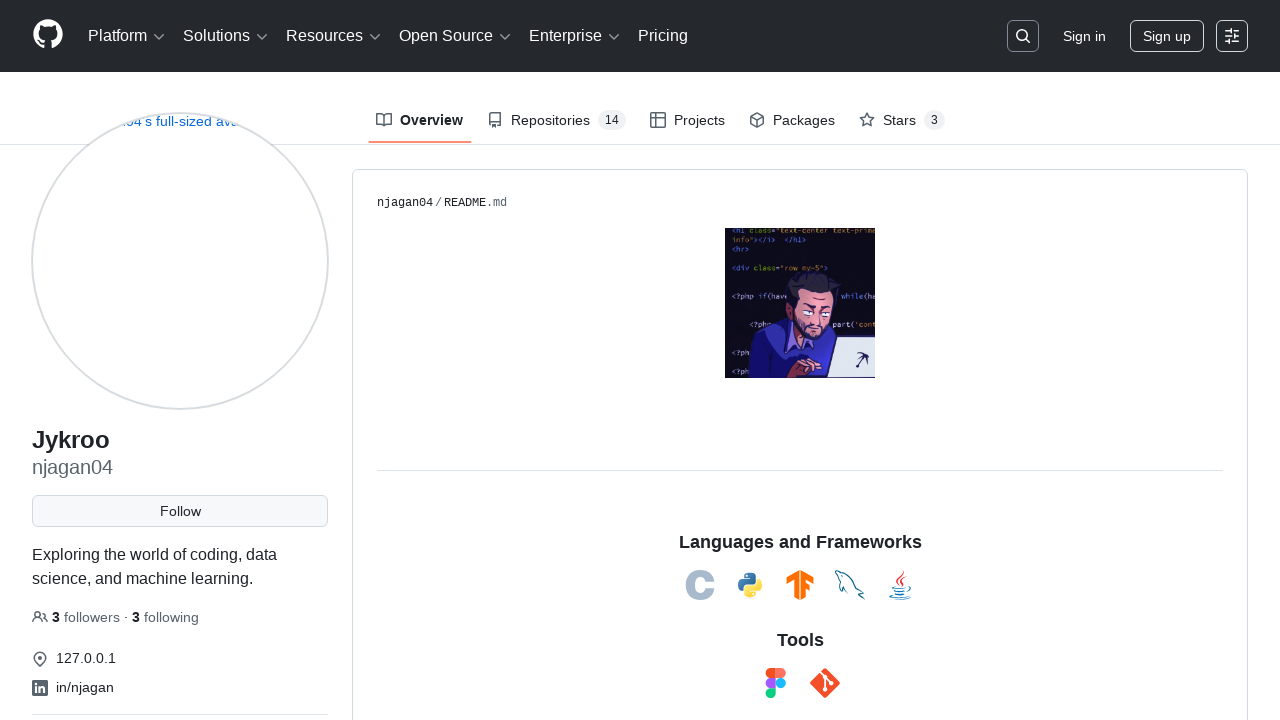

Page reload 3 completed (domcontentloaded state)
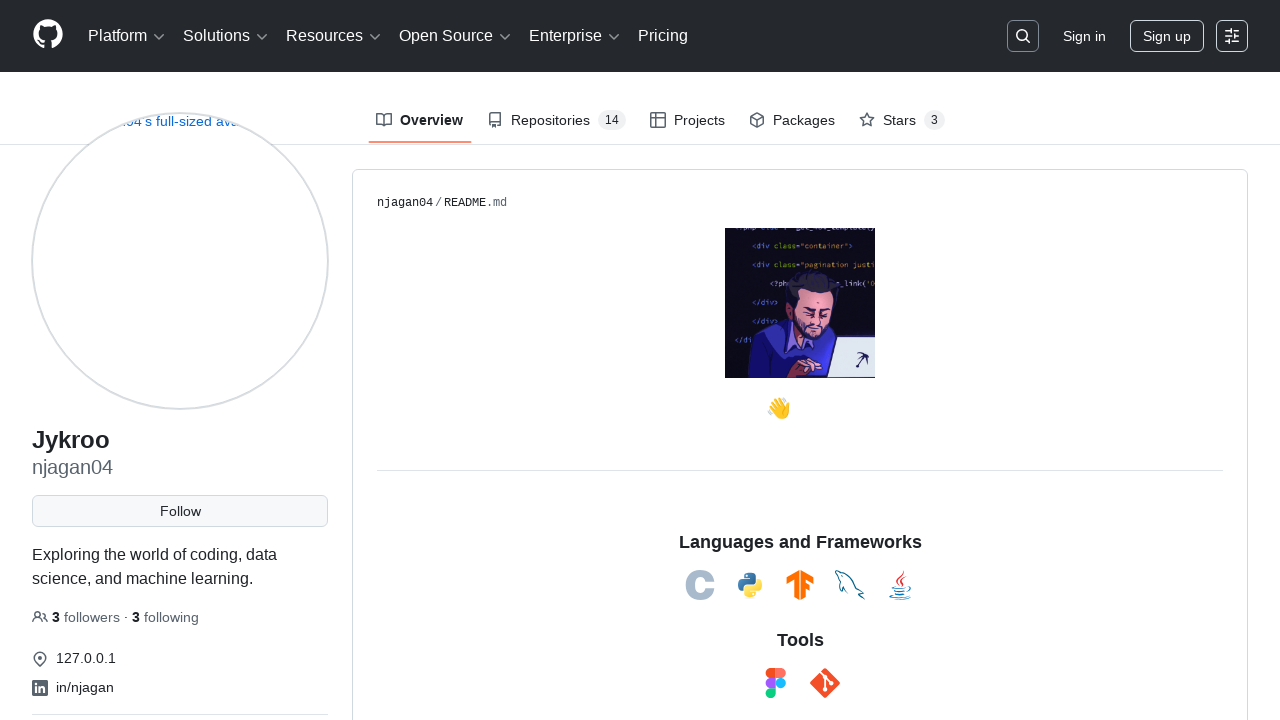

Waited 2.08 seconds before reload 4
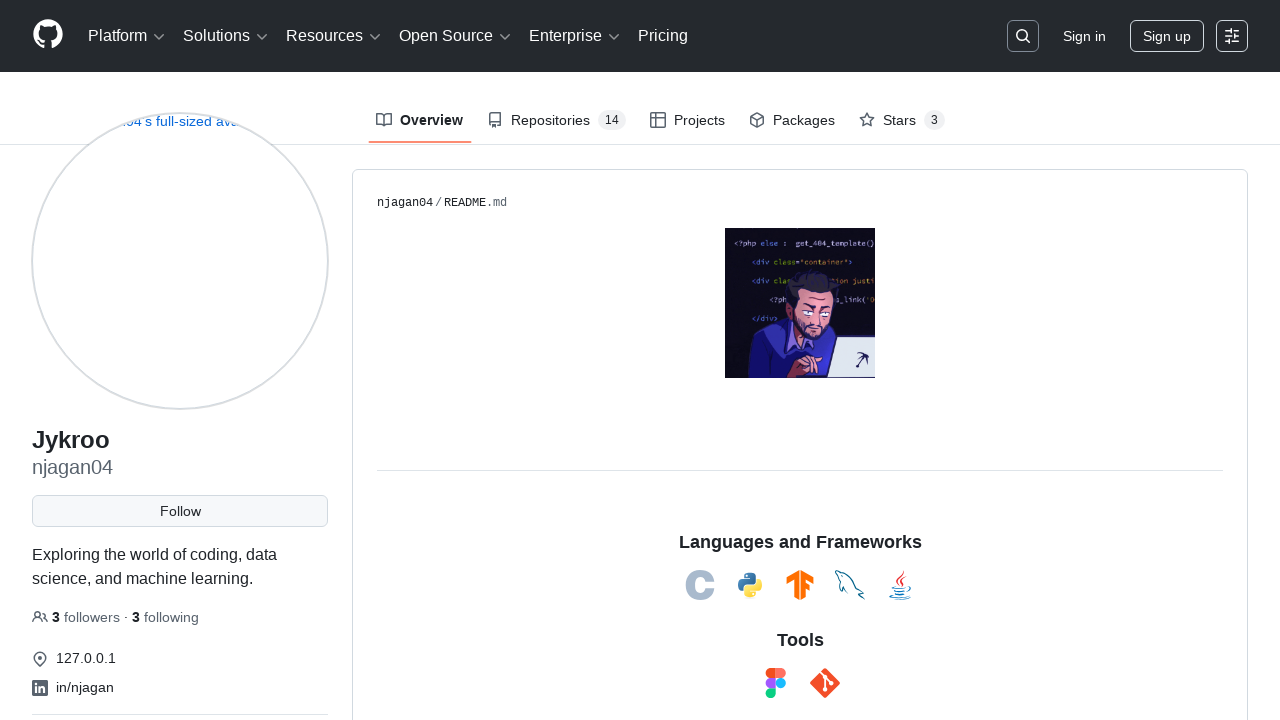

Reloaded page (reload 4/10)
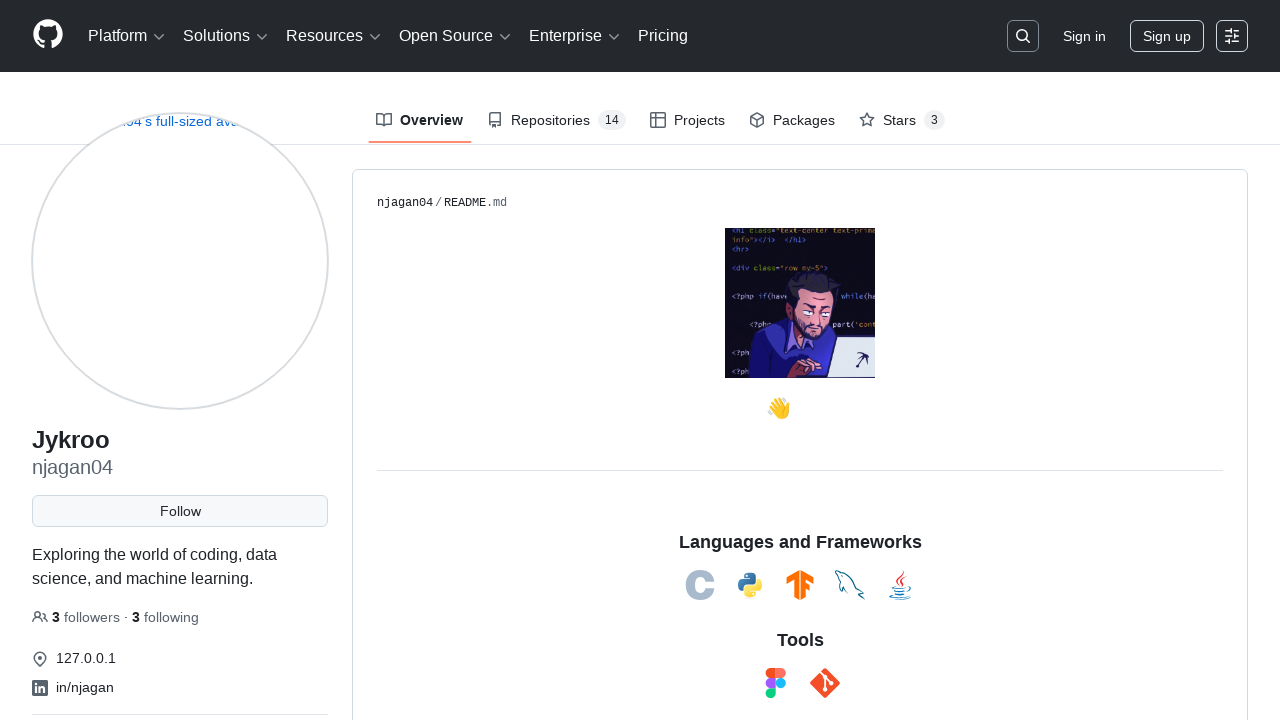

Page reload 4 completed (domcontentloaded state)
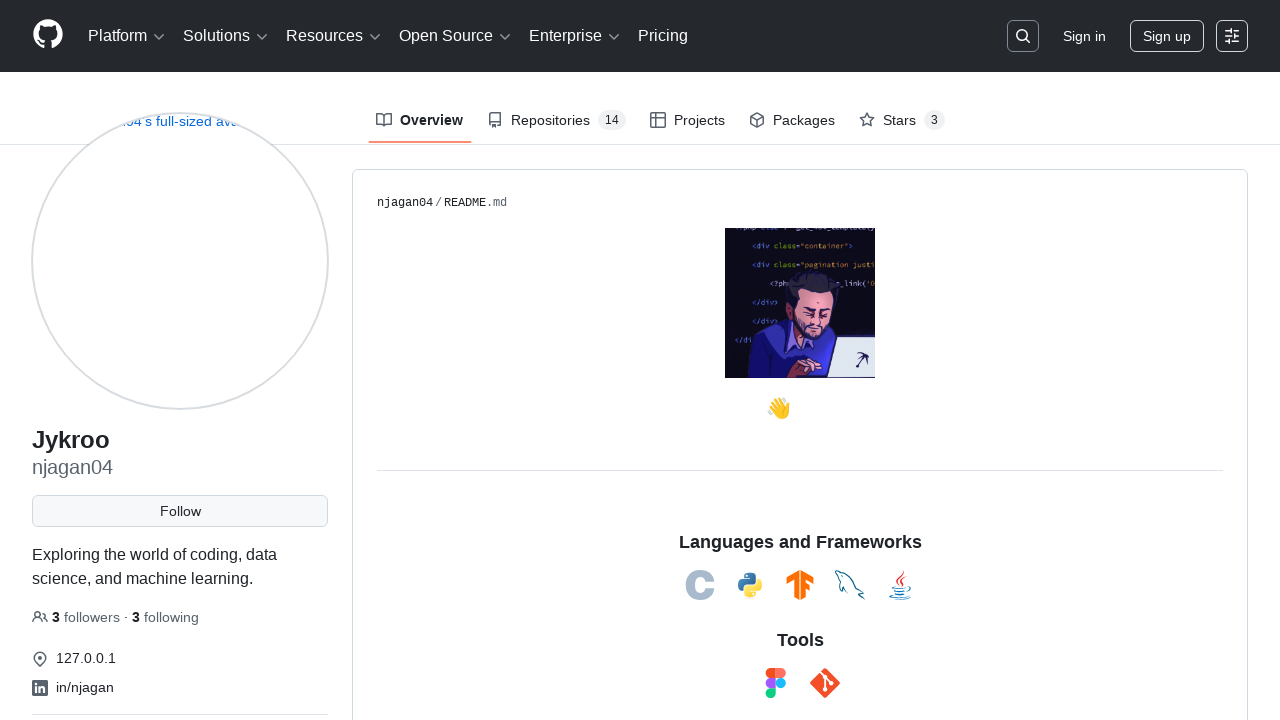

Waited 2.28 seconds before reload 5
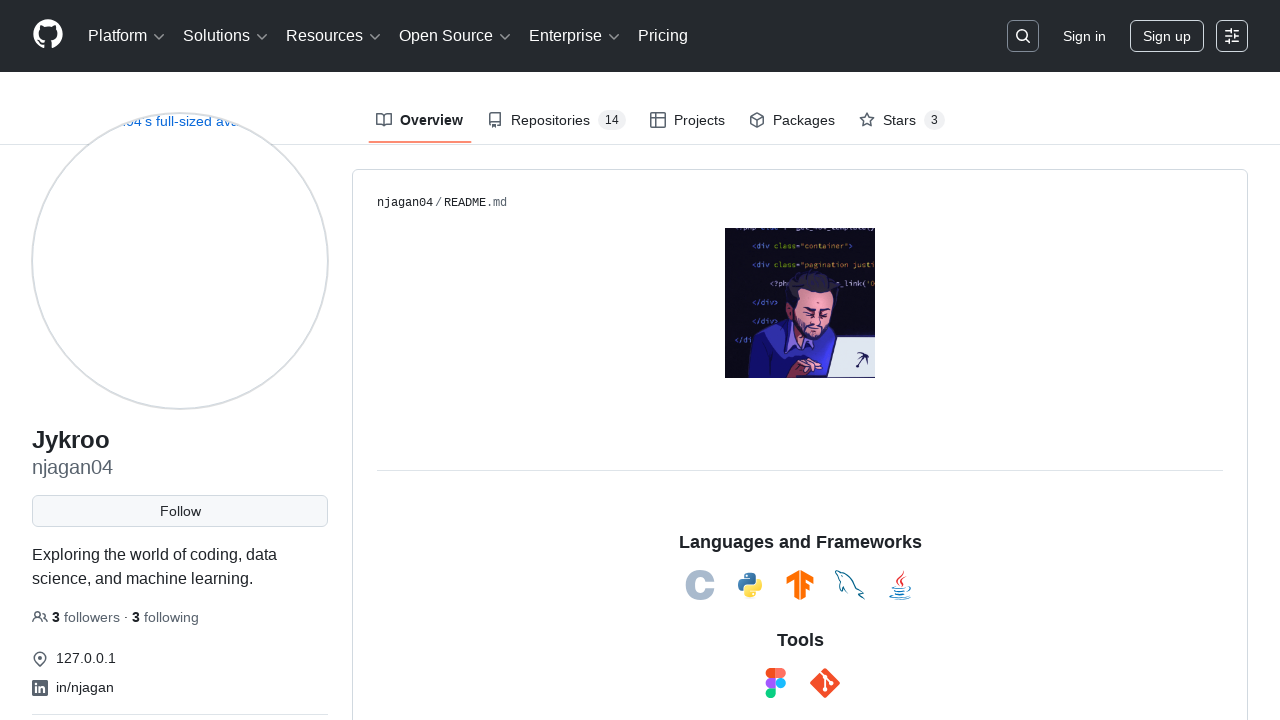

Reloaded page (reload 5/10)
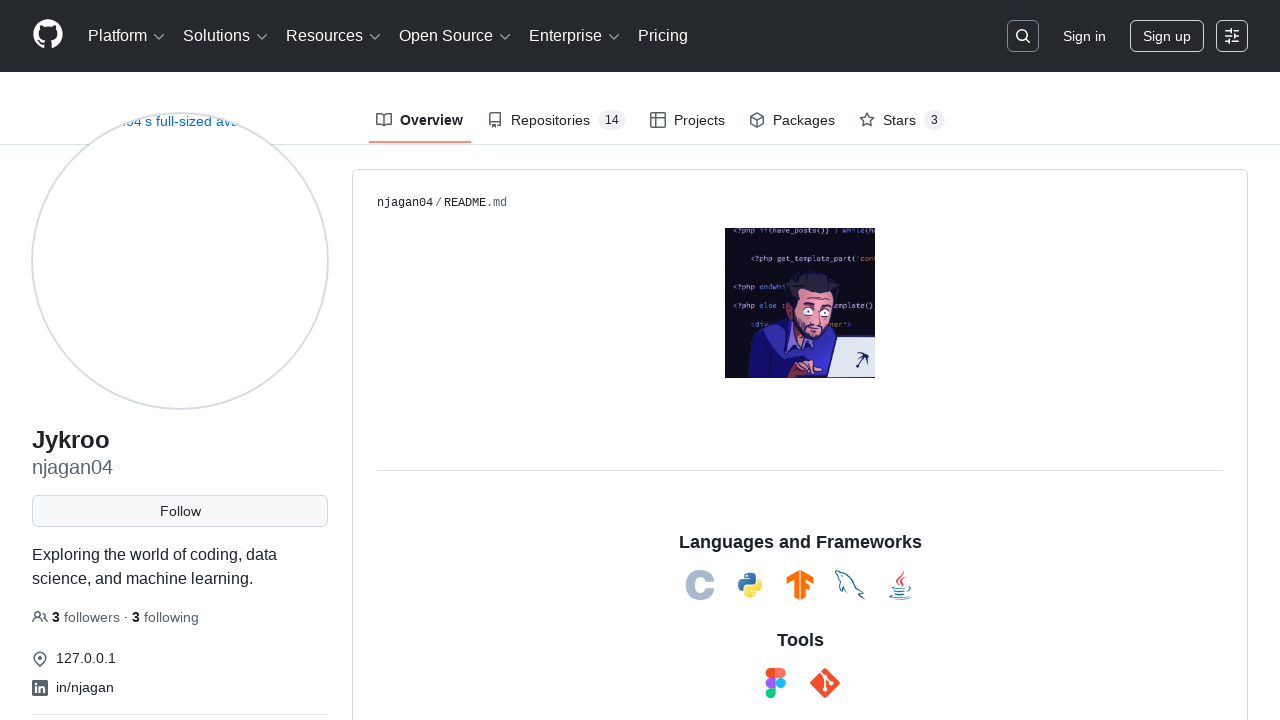

Page reload 5 completed (domcontentloaded state)
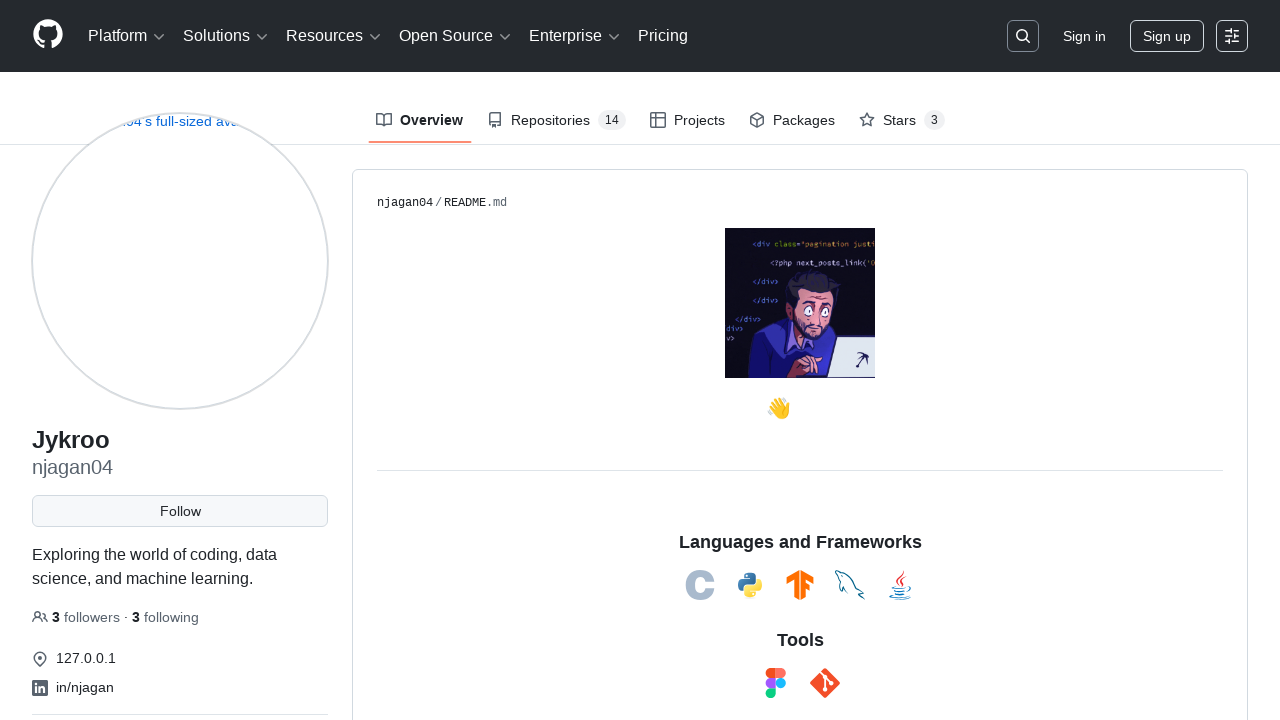

Waited 1.59 seconds before reload 6
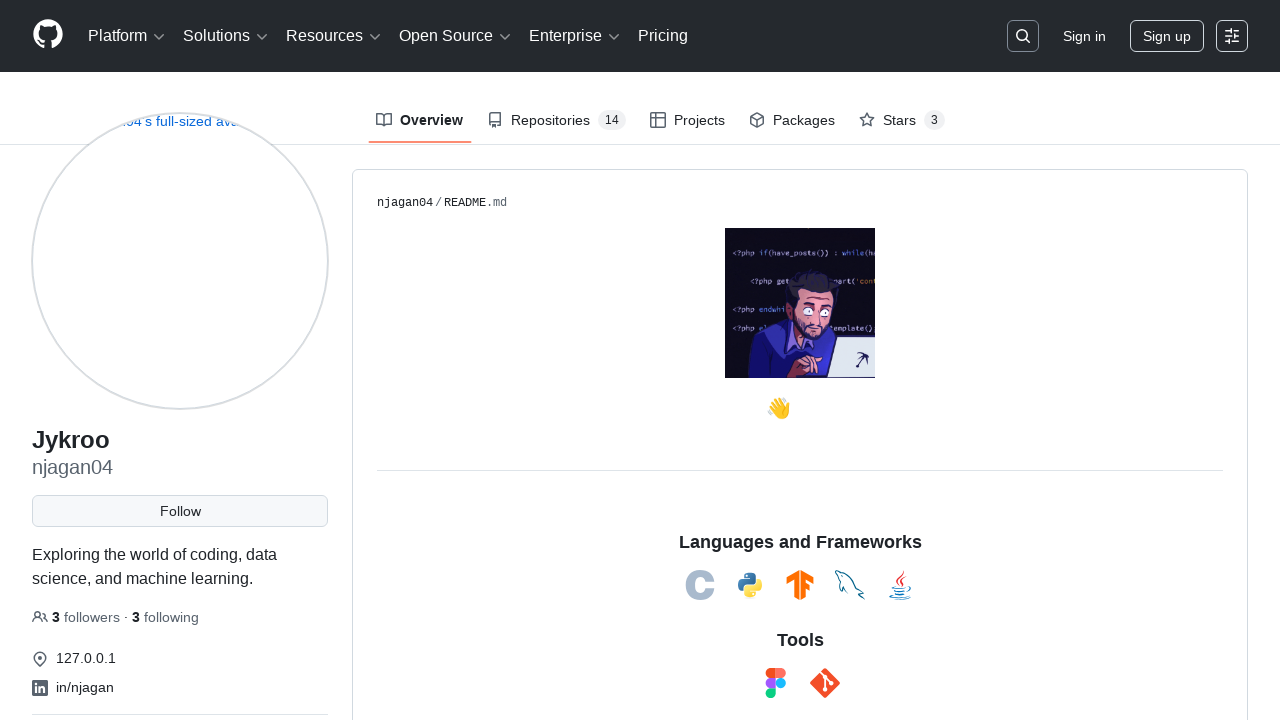

Reloaded page (reload 6/10)
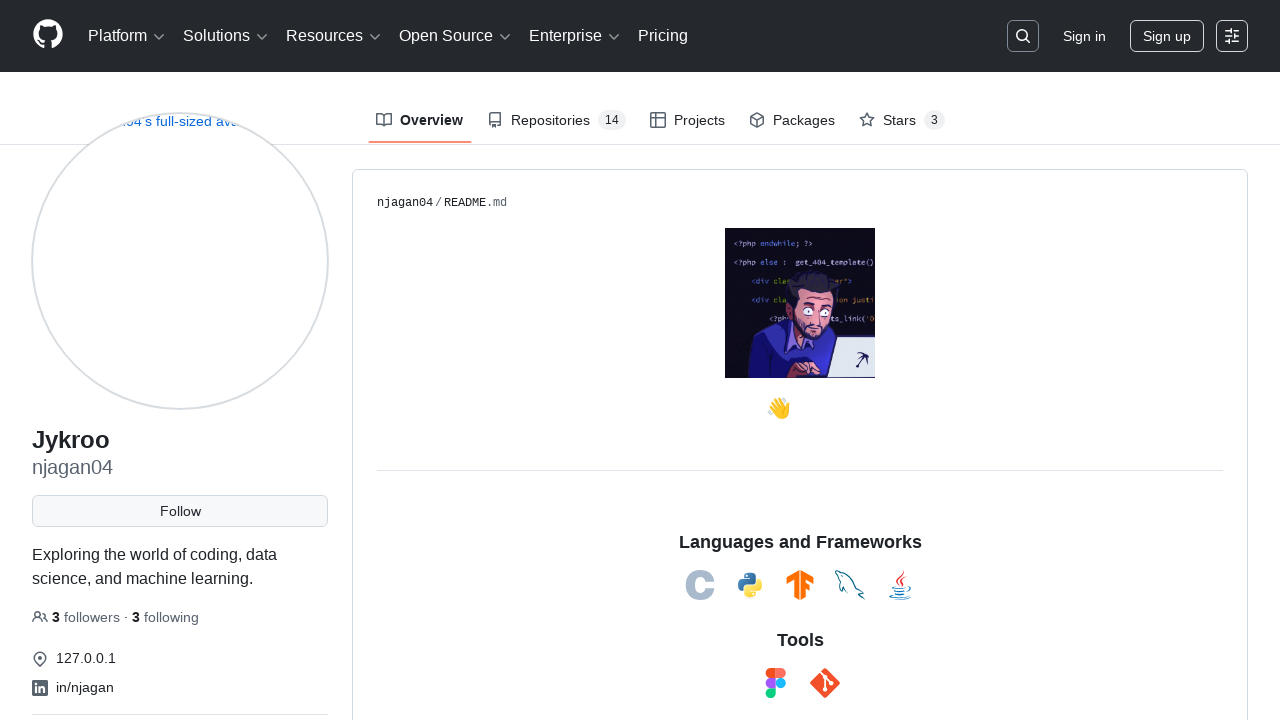

Page reload 6 completed (domcontentloaded state)
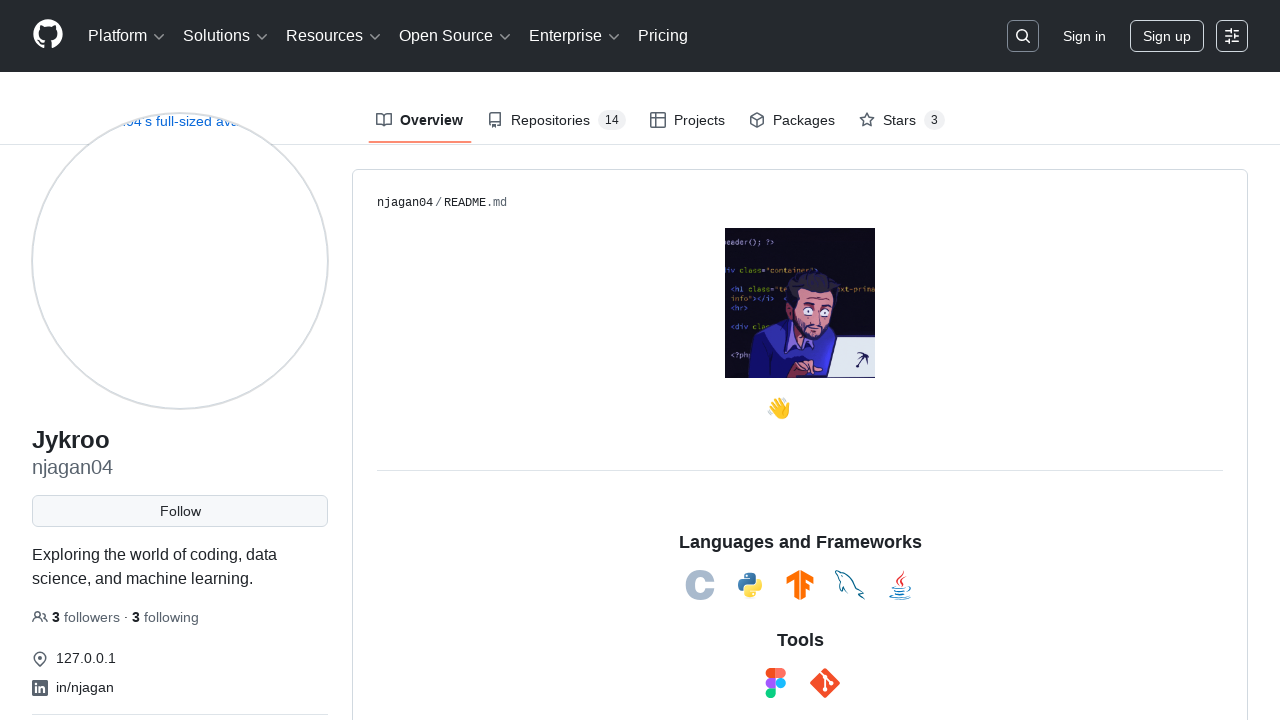

Waited 2.55 seconds before reload 7
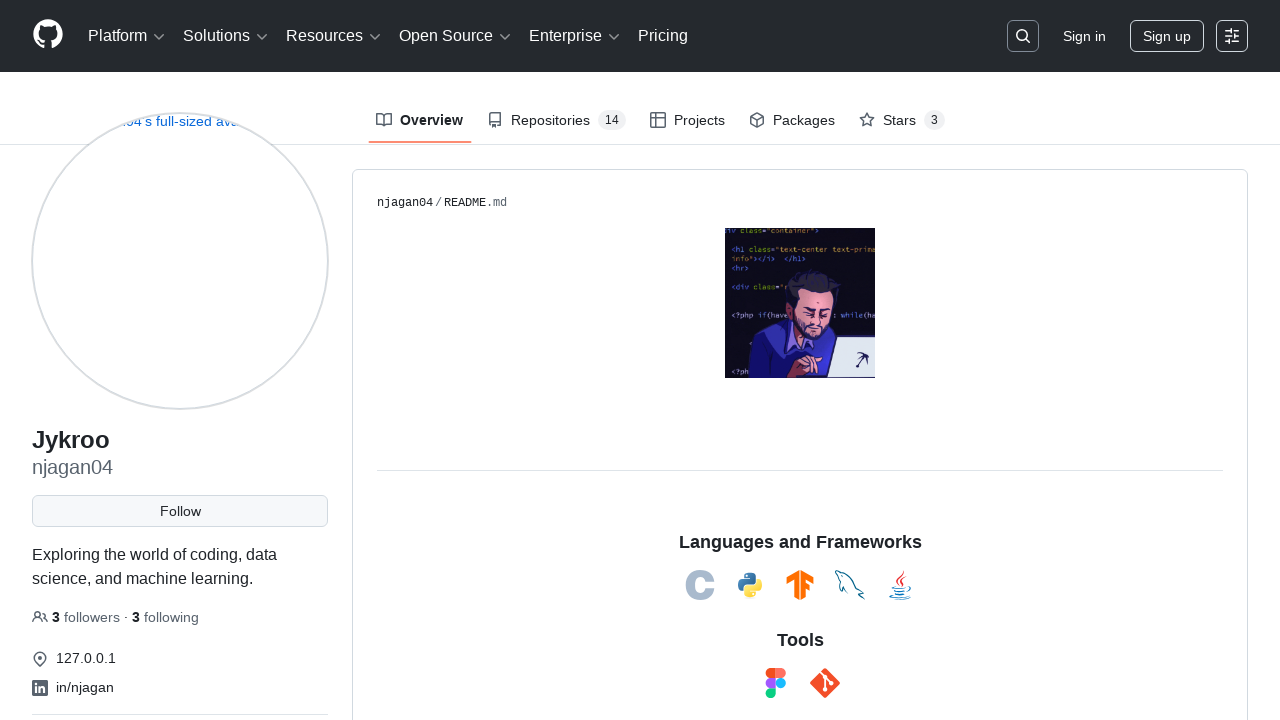

Reloaded page (reload 7/10)
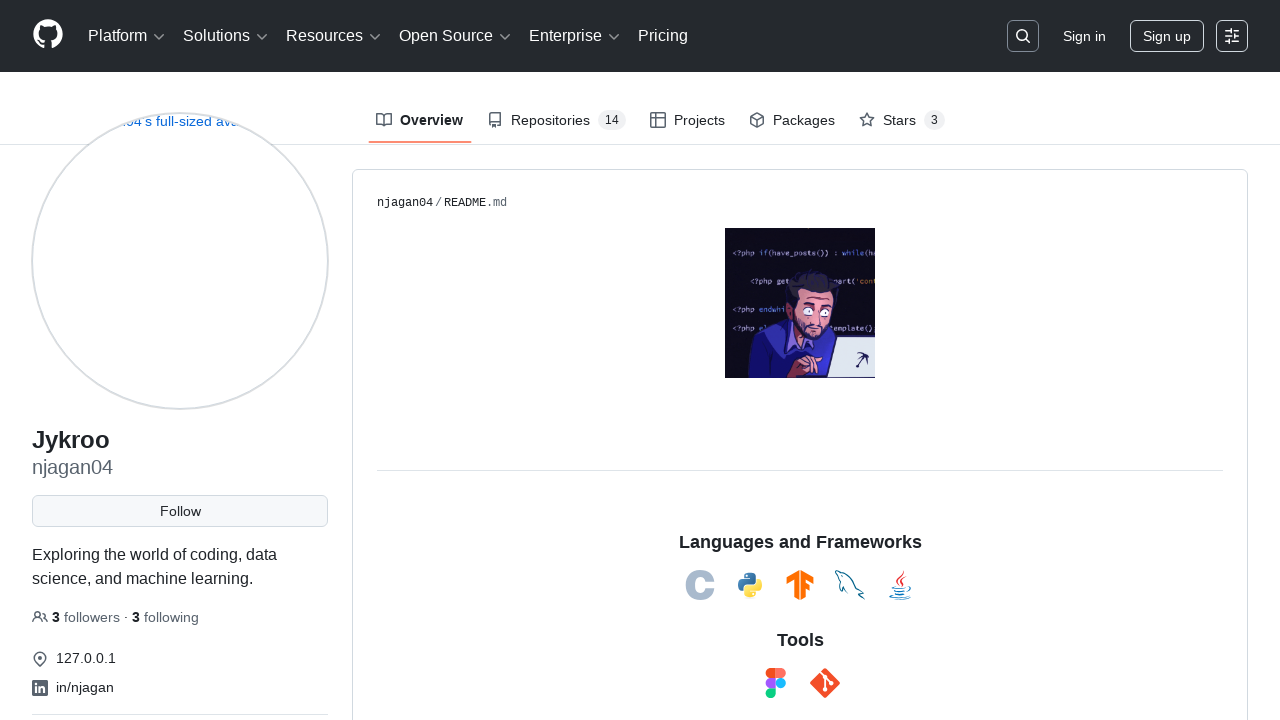

Page reload 7 completed (domcontentloaded state)
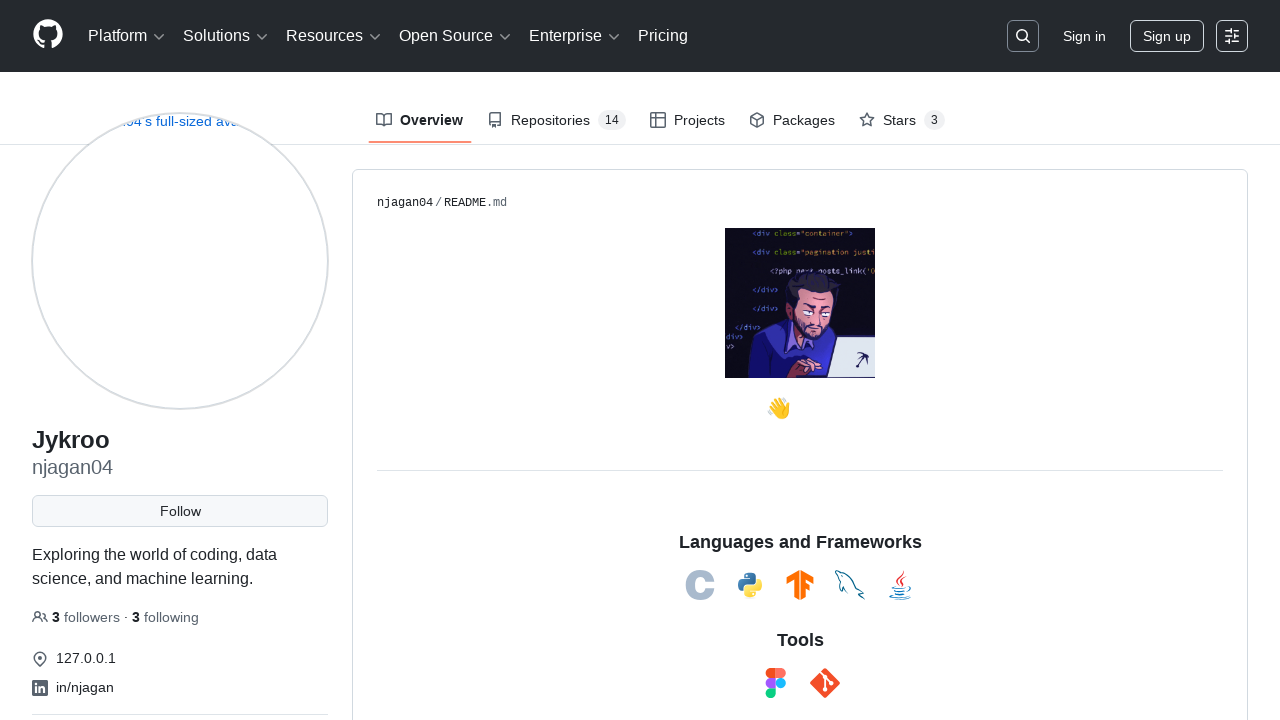

Waited 1.76 seconds before reload 8
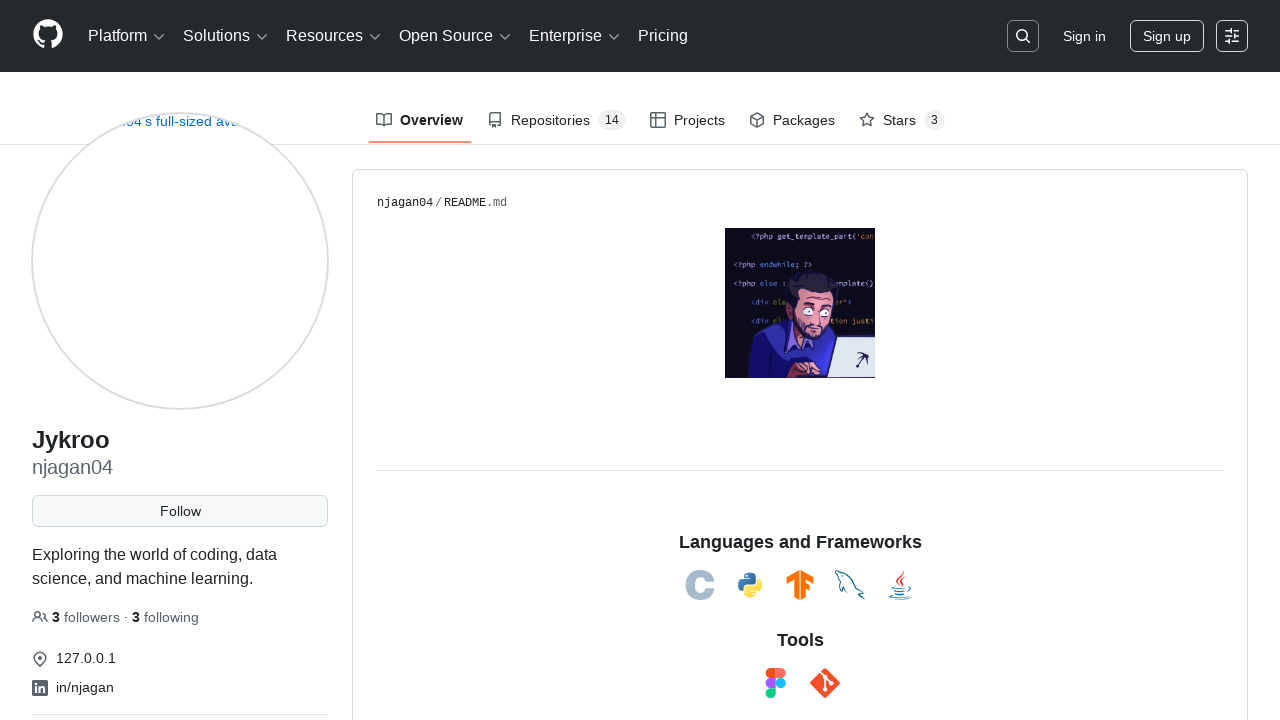

Reloaded page (reload 8/10)
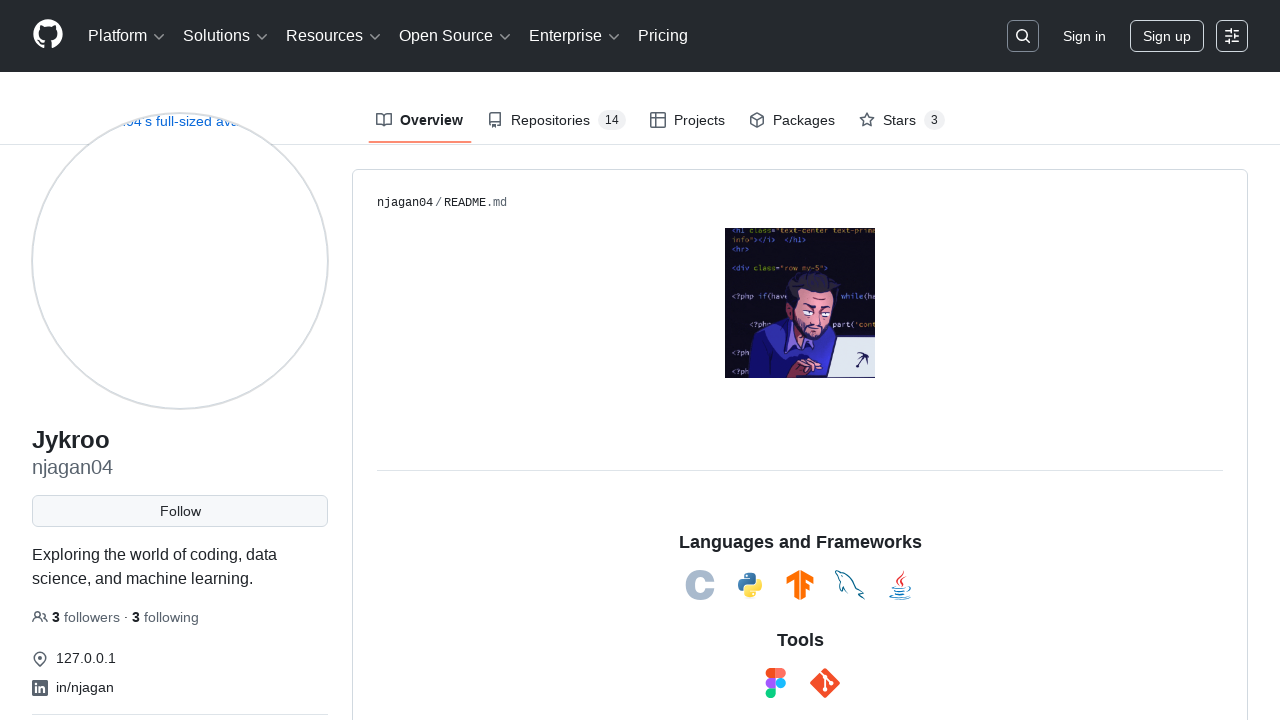

Page reload 8 completed (domcontentloaded state)
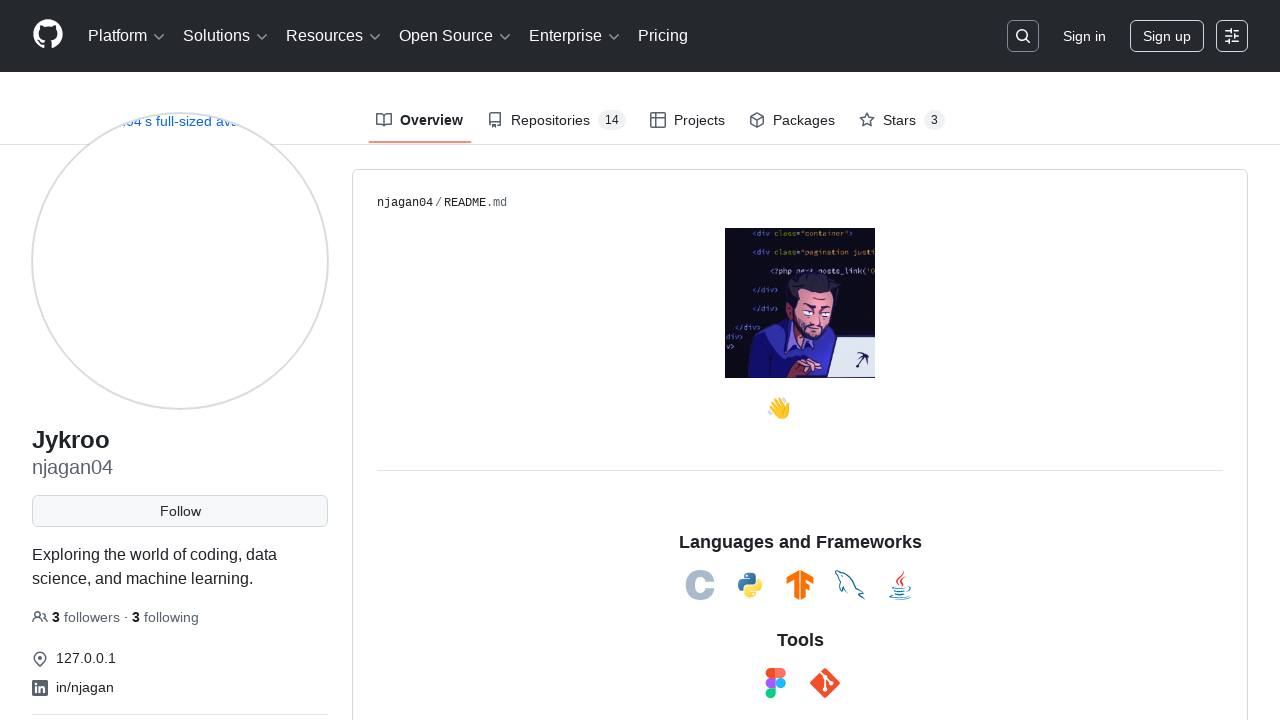

Waited 2.38 seconds before reload 9
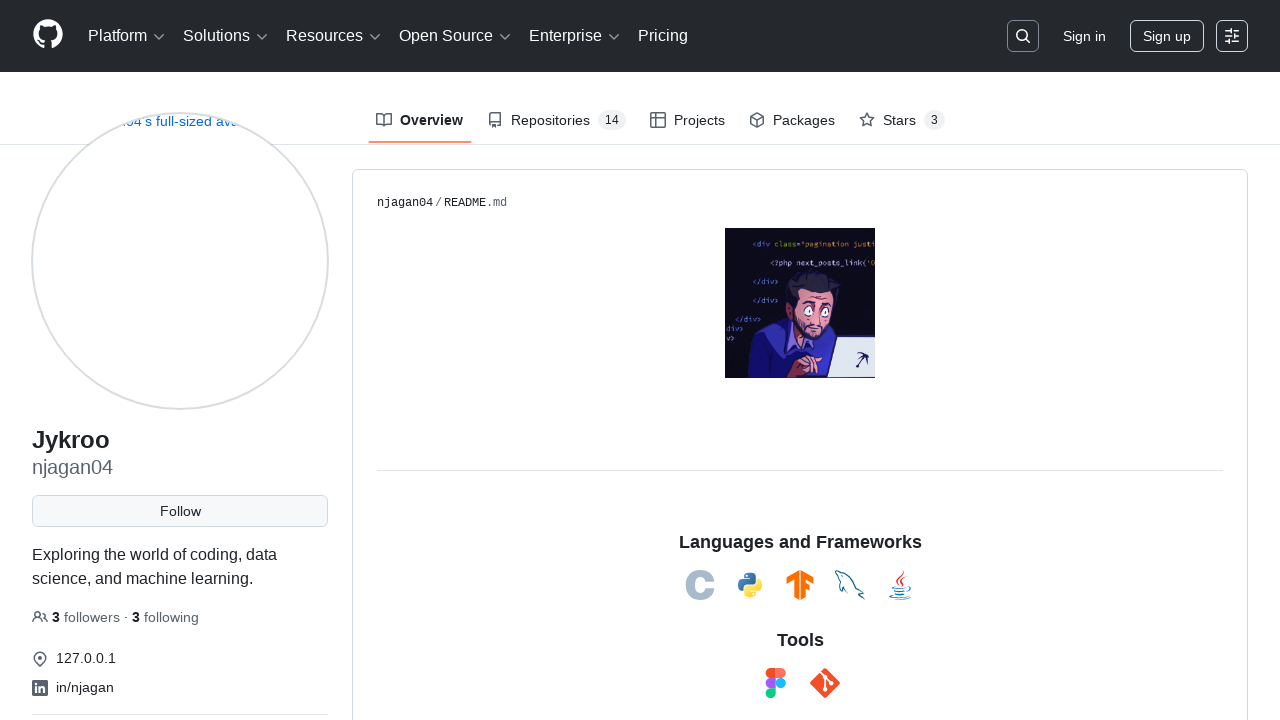

Reloaded page (reload 9/10)
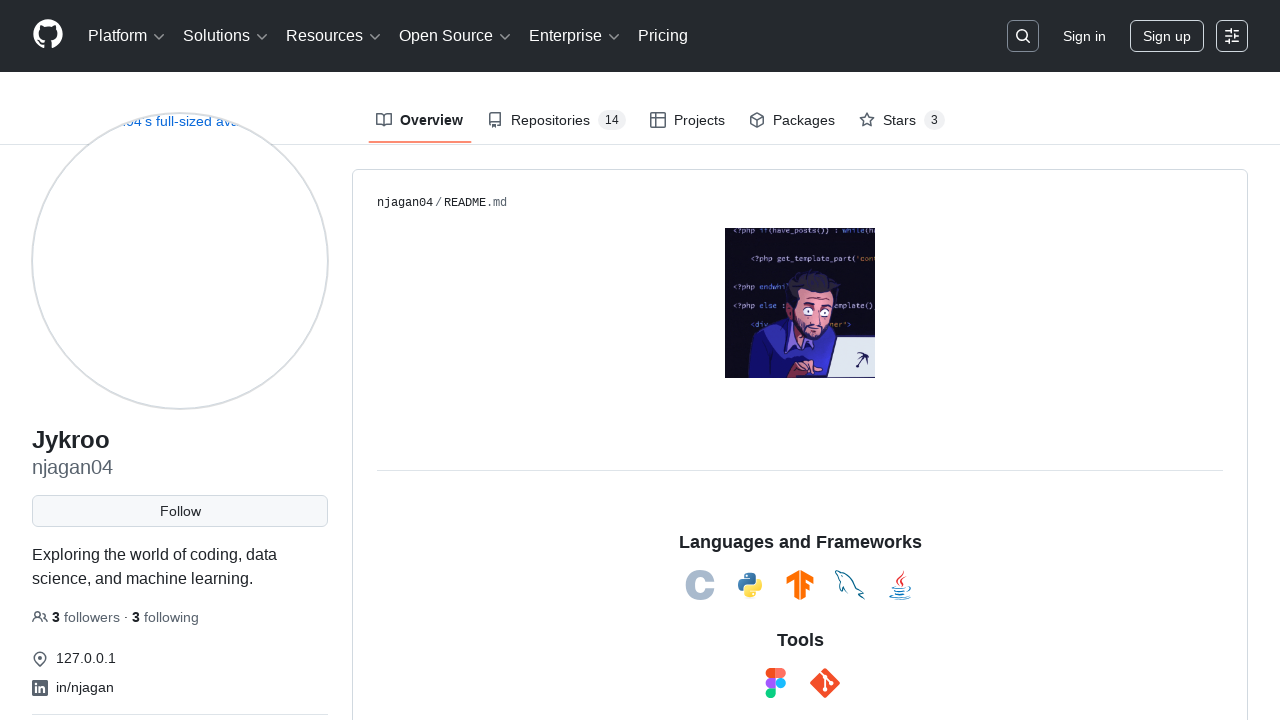

Page reload 9 completed (domcontentloaded state)
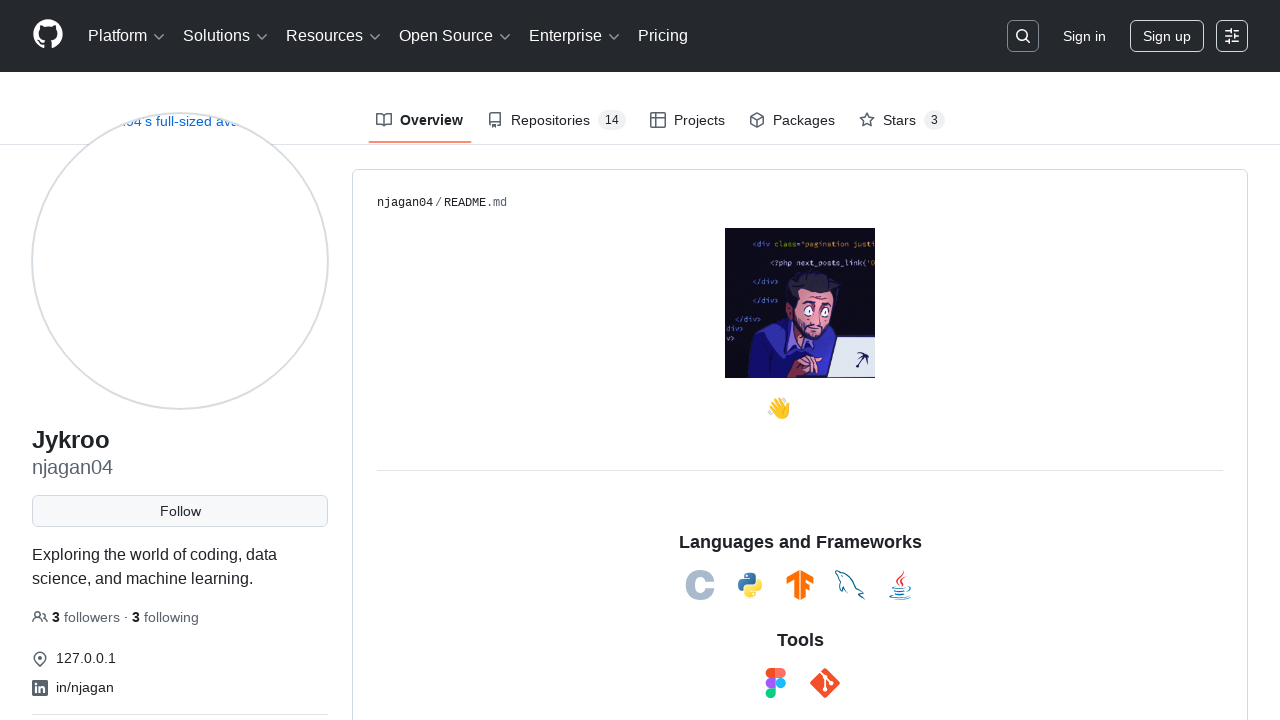

Waited 2.77 seconds before reload 10
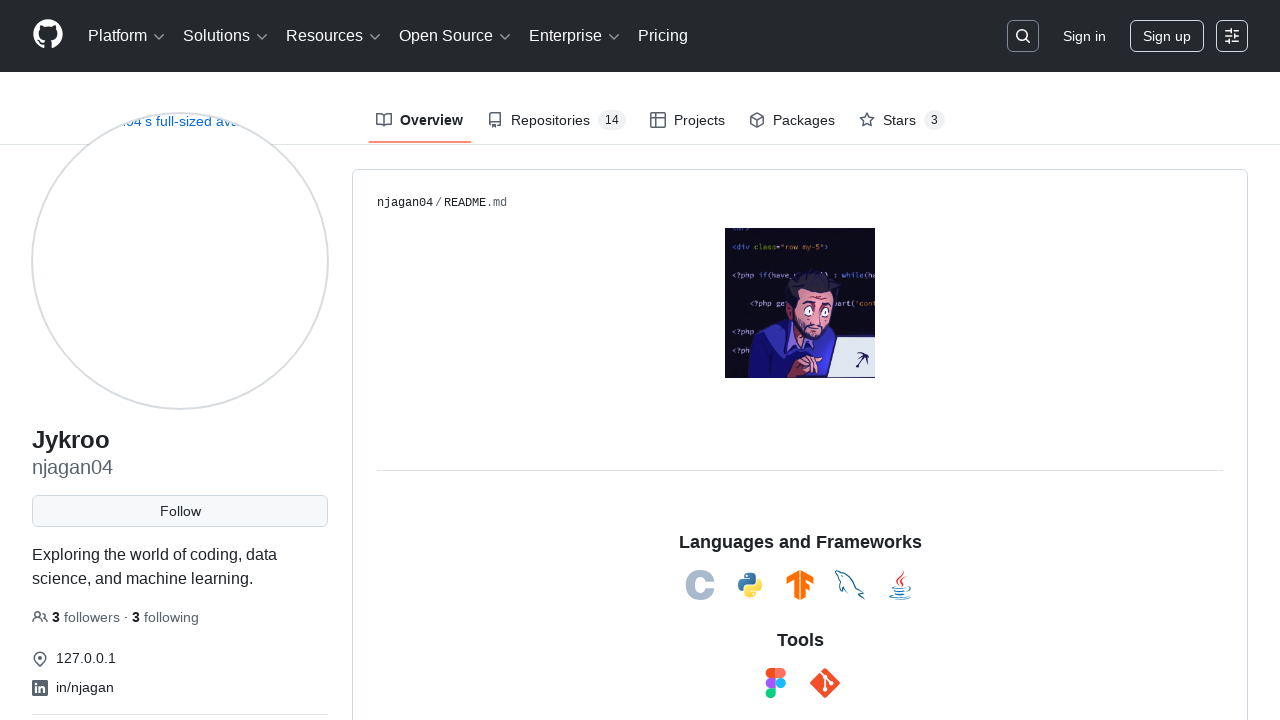

Reloaded page (reload 10/10)
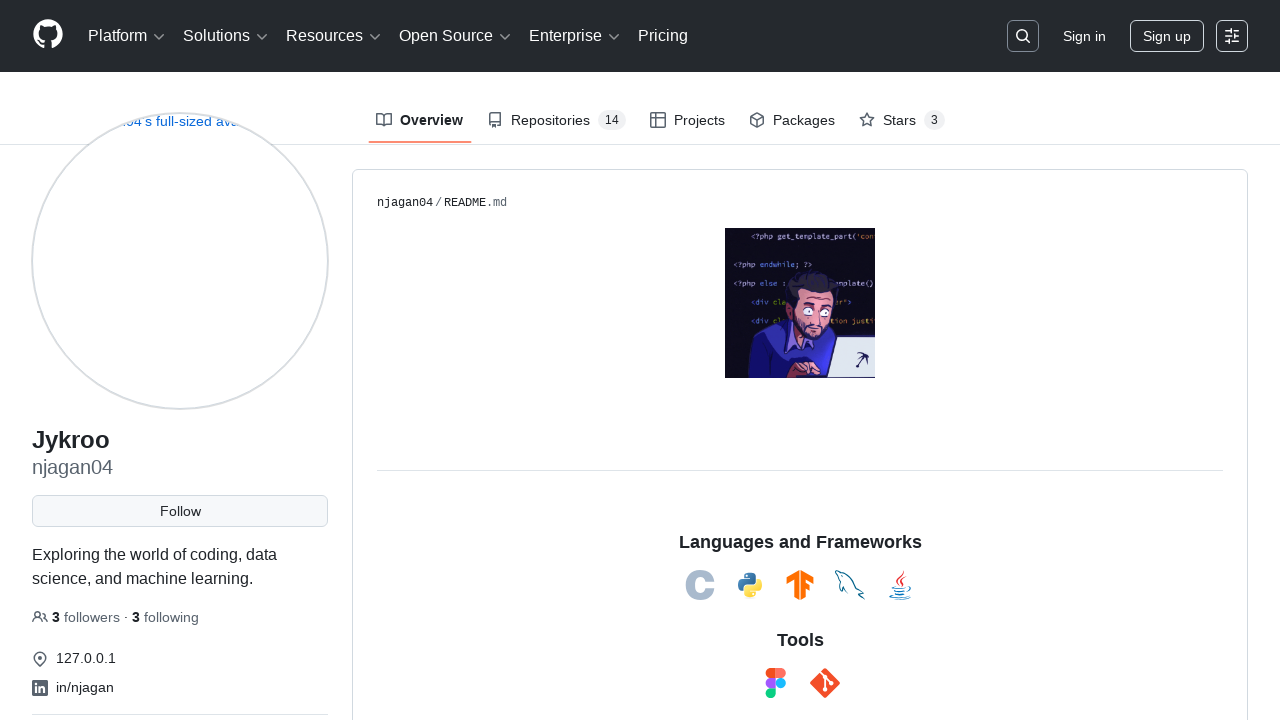

Page reload 10 completed (domcontentloaded state)
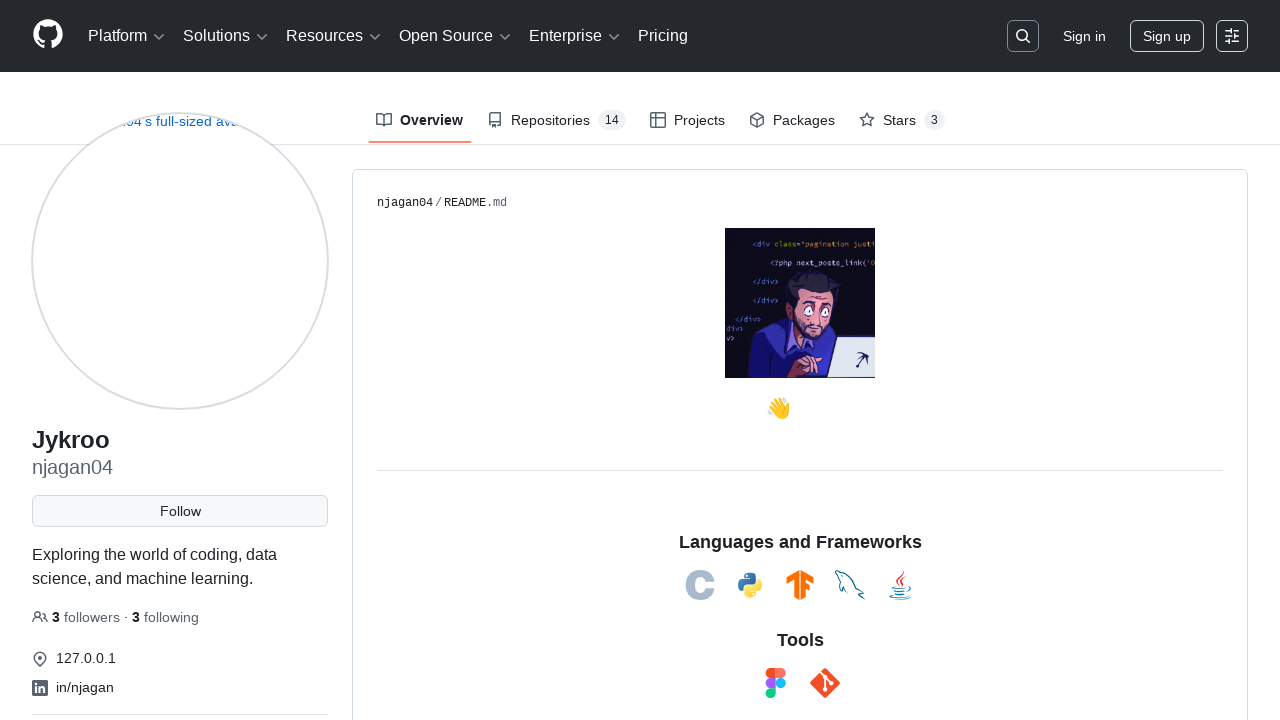

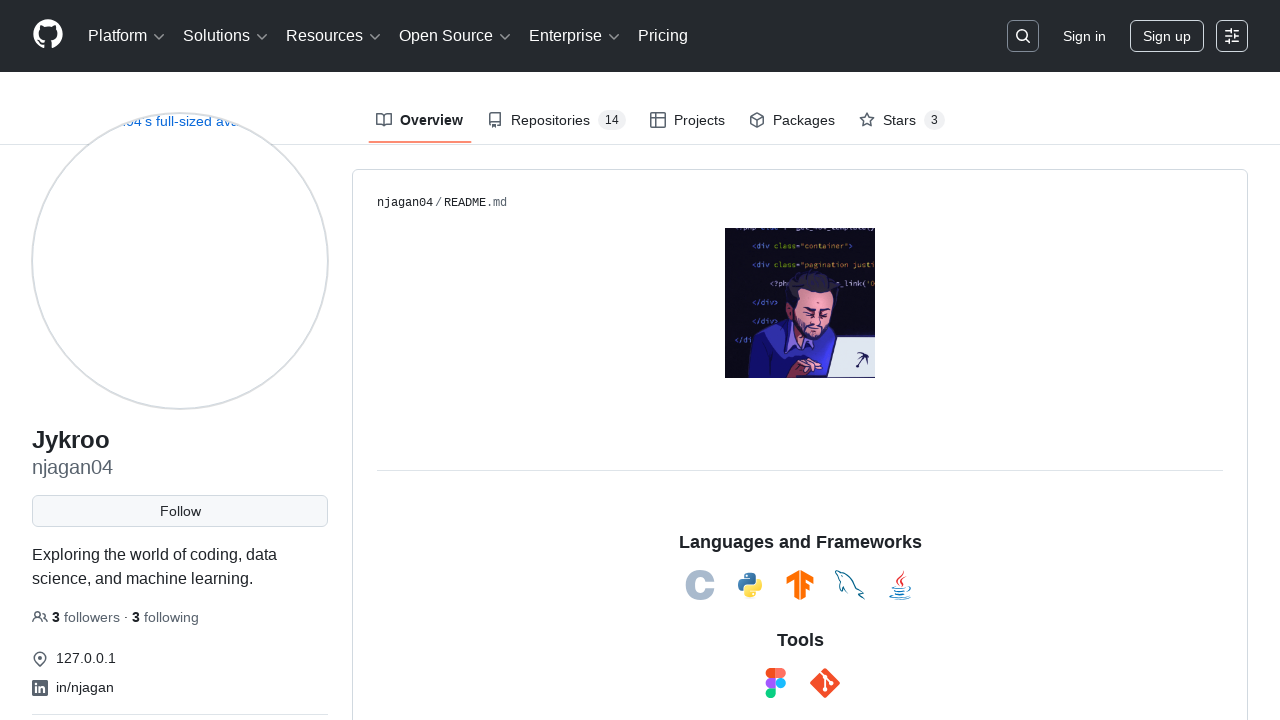